Tests GitHub search functionality by entering a search query in the search input field, submitting it, and waiting for search results to load.

Starting URL: https://github.com

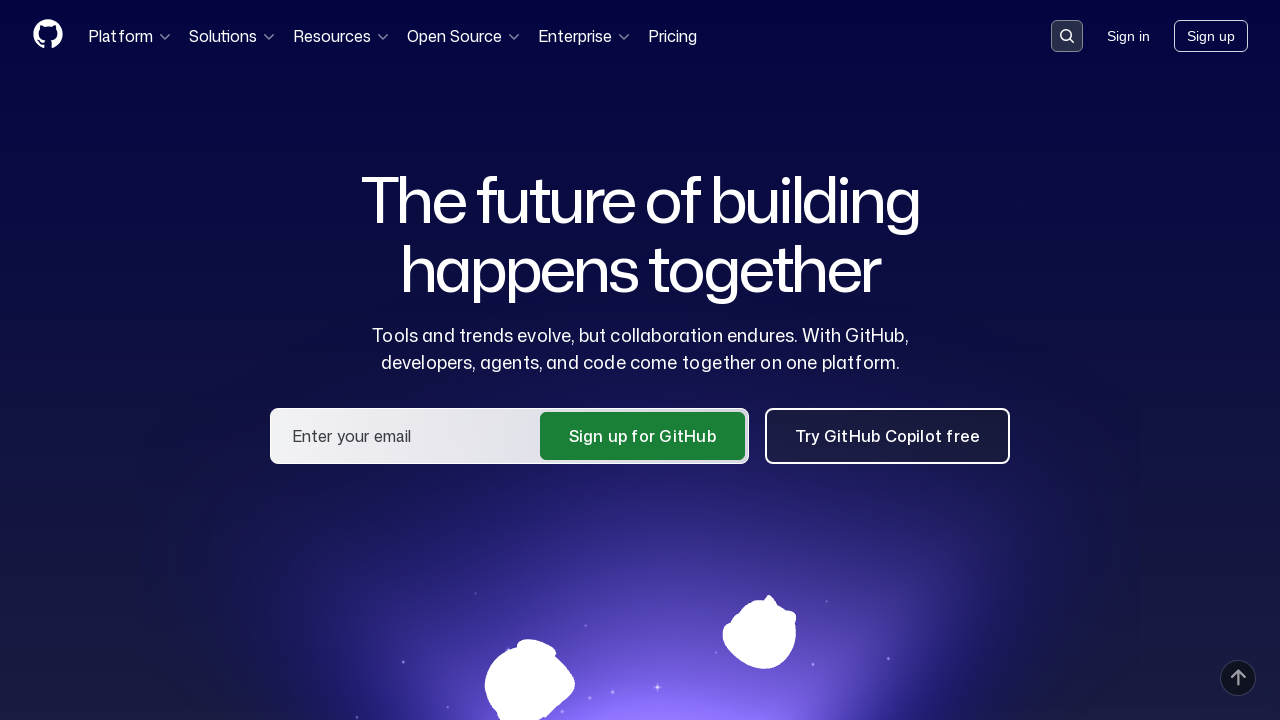

Clicked on search input field to activate it at (1067, 36) on input[name='q'], input[placeholder*='Search'], button[data-target='qbsearch-inpu
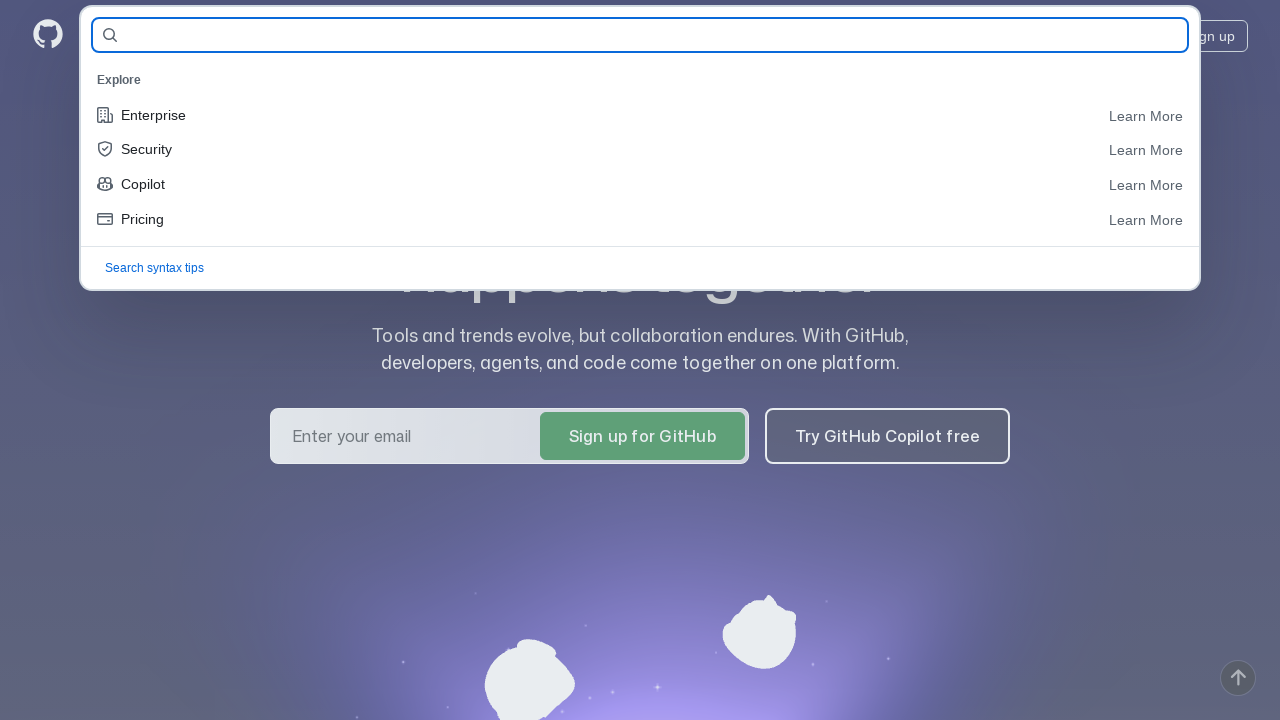

Search input field became available
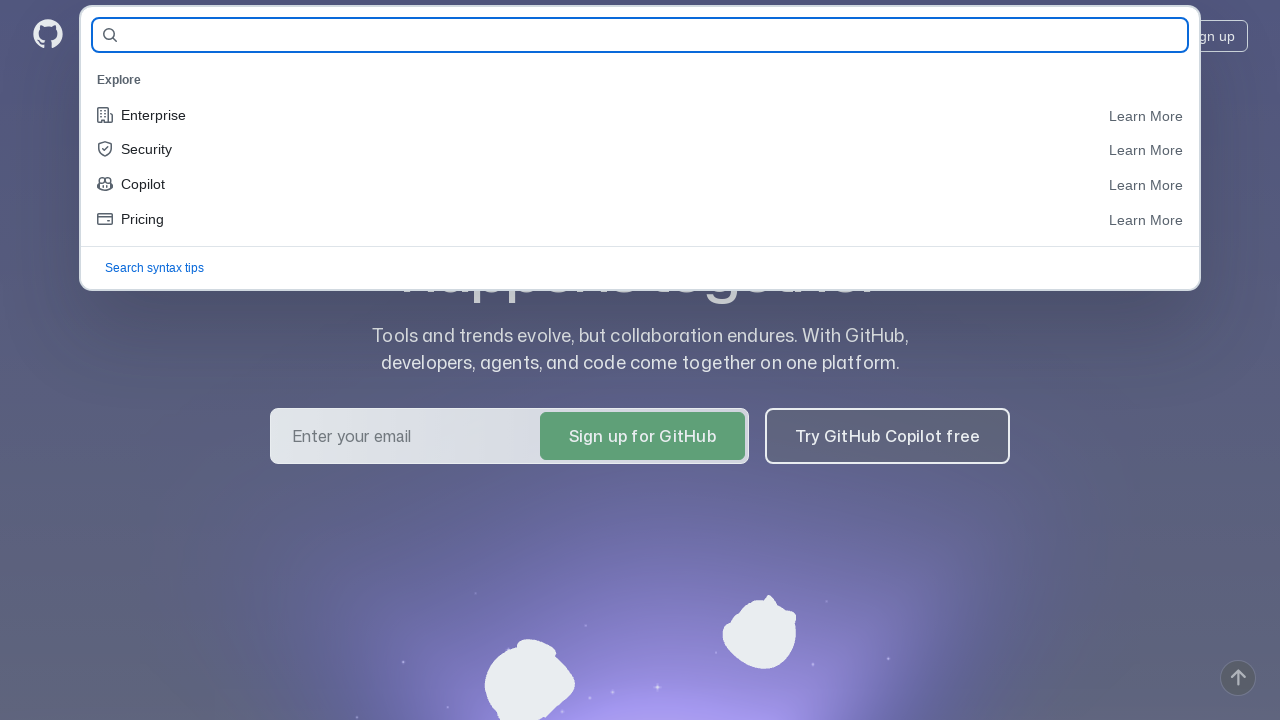

Entered 'python' in the search field on input[name='q'], input[id='query-builder-test']
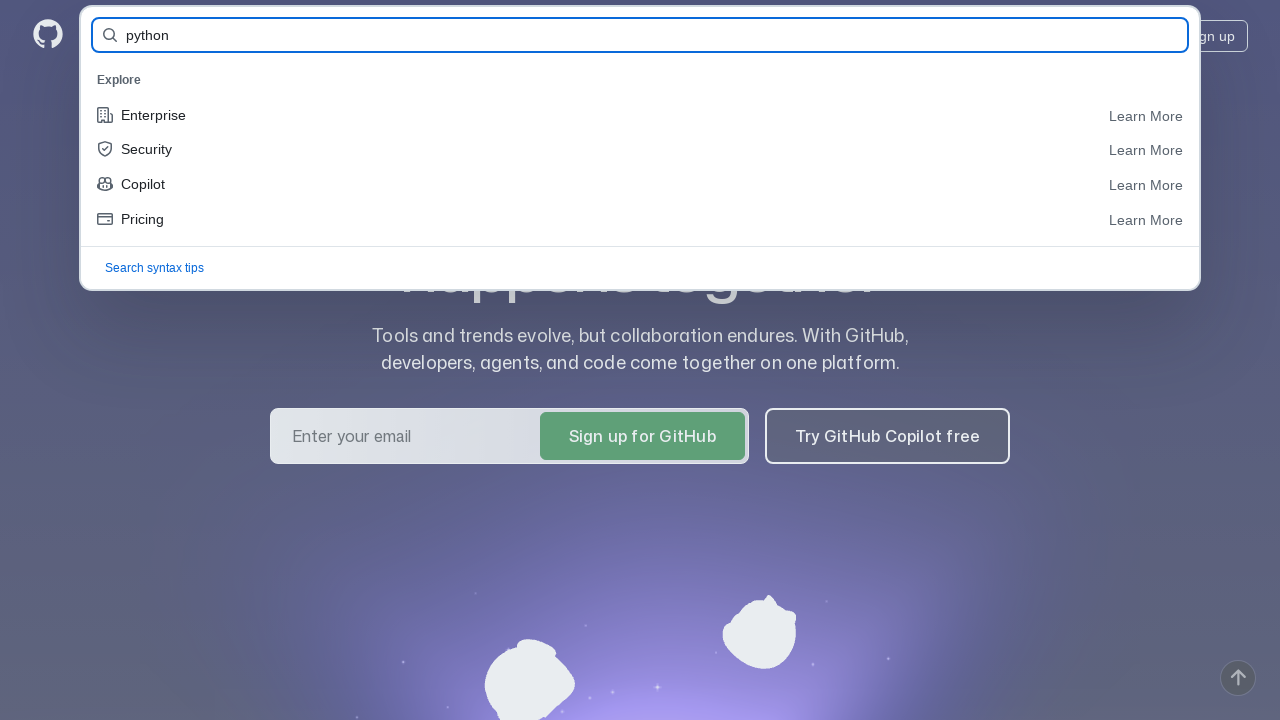

Pressed Enter to submit the search query
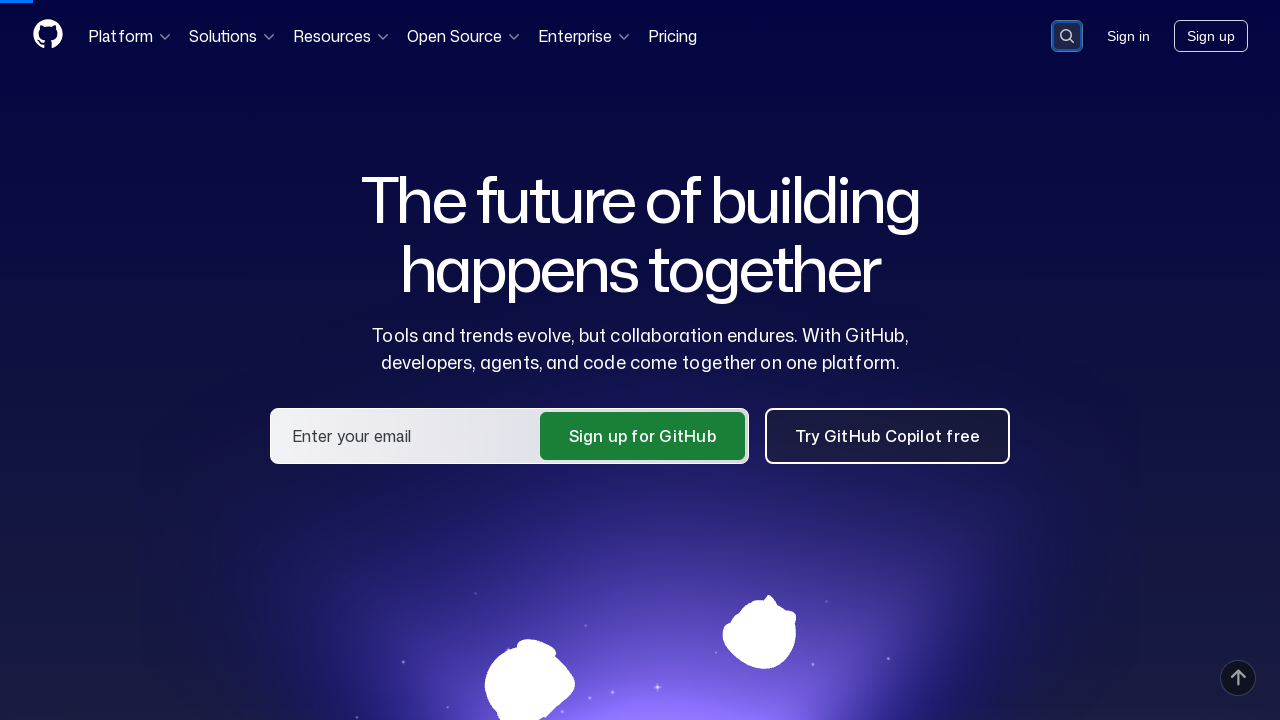

Search results loaded successfully
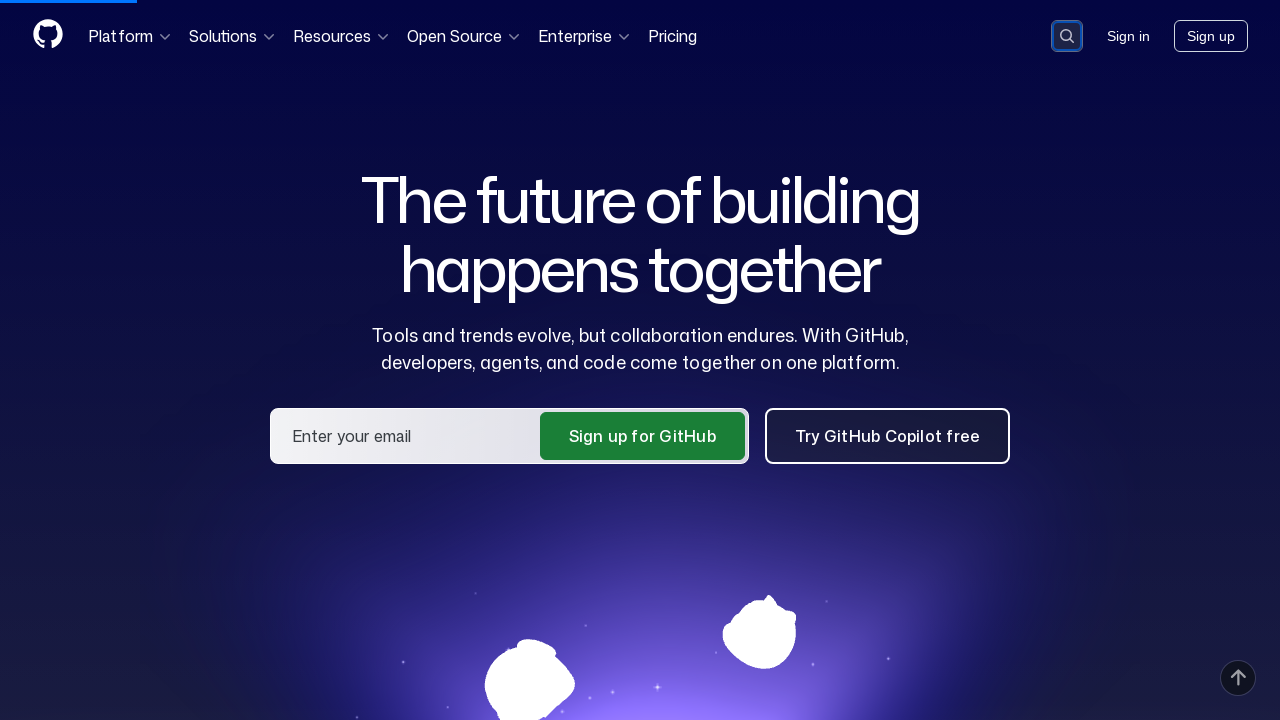

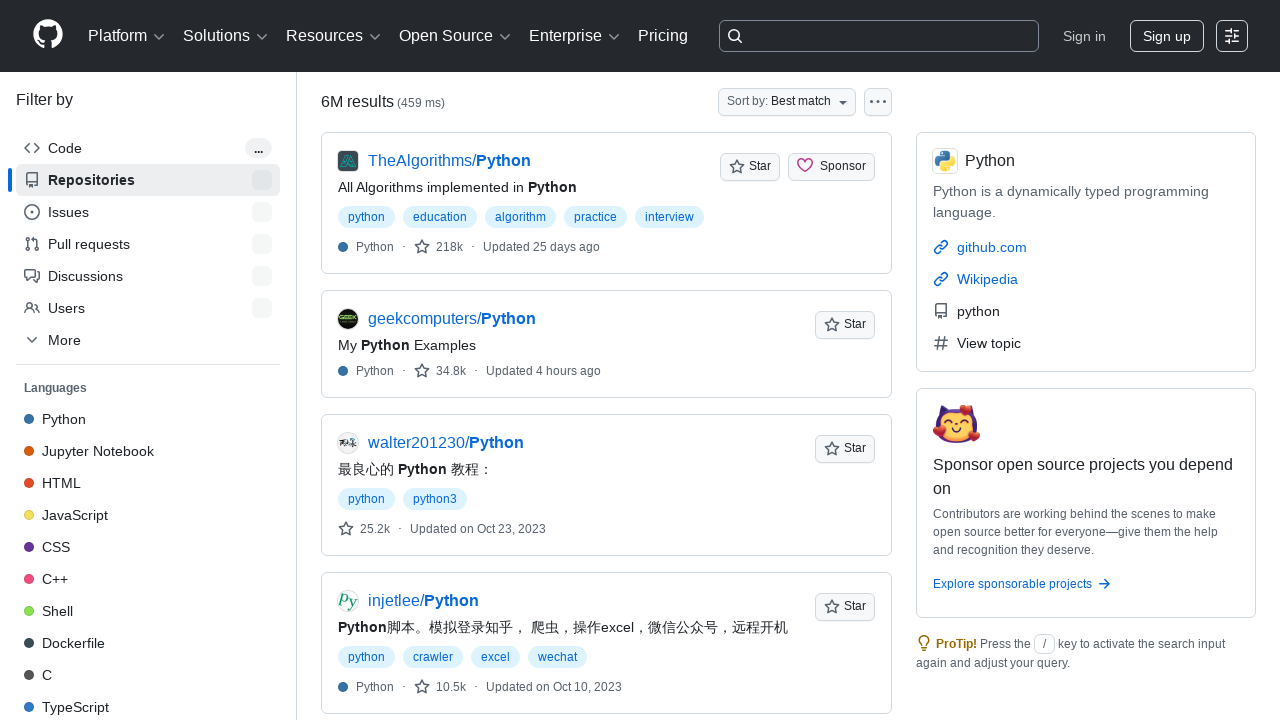